Verifies that the logo image is displayed on the homepage

Starting URL: https://classic.crmpro.com/index.html

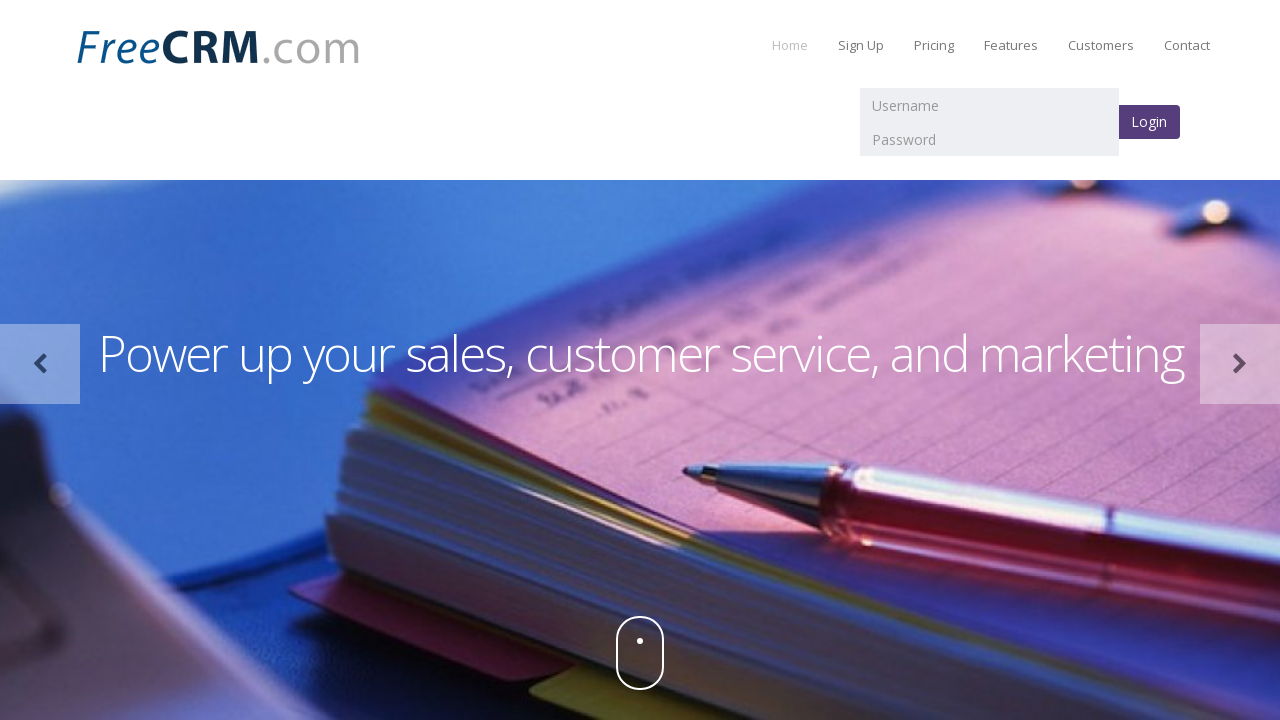

Navigated to CRMPro homepage
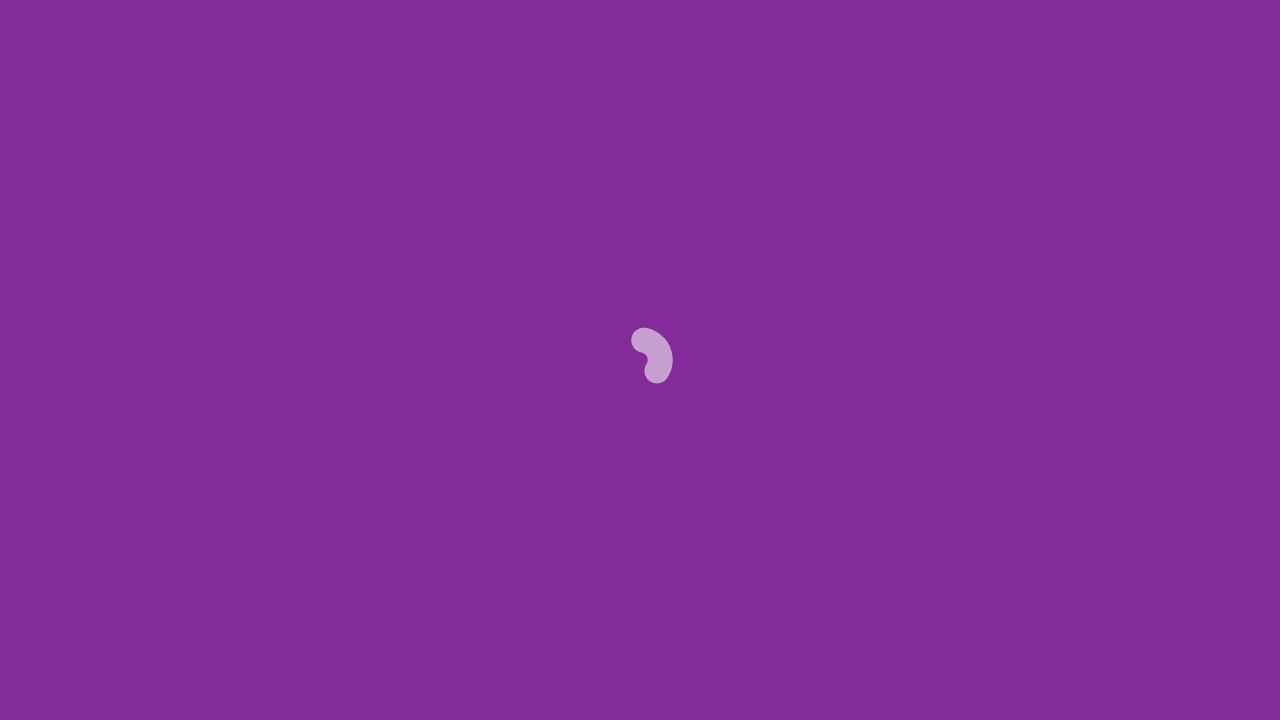

Logo element loaded and became visible
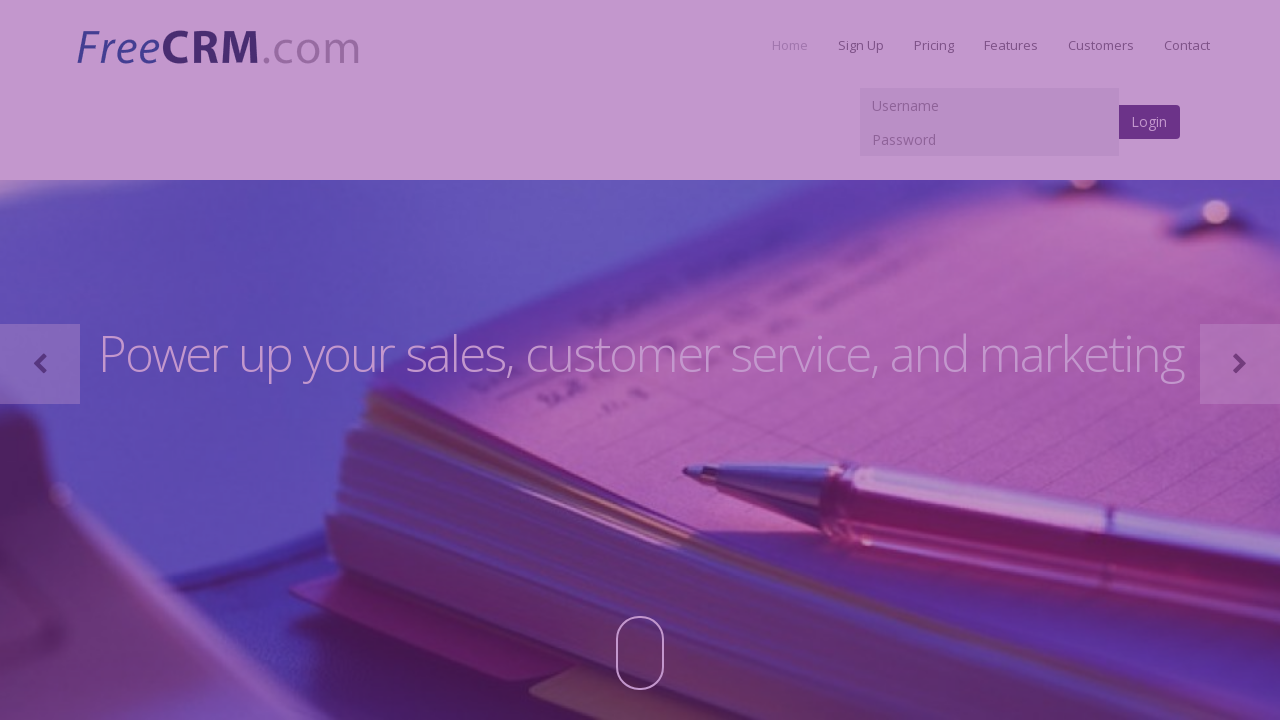

Checked if logo element is visible
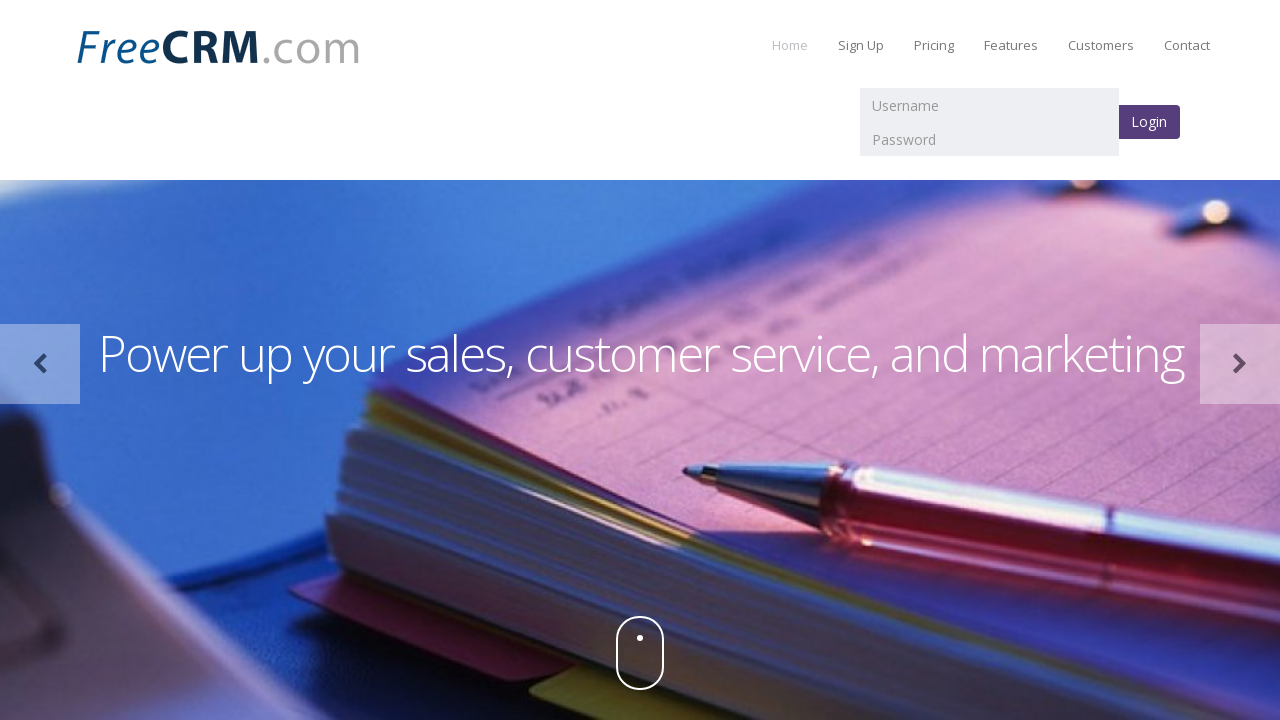

Logo visibility verified - logo is displayed correctly
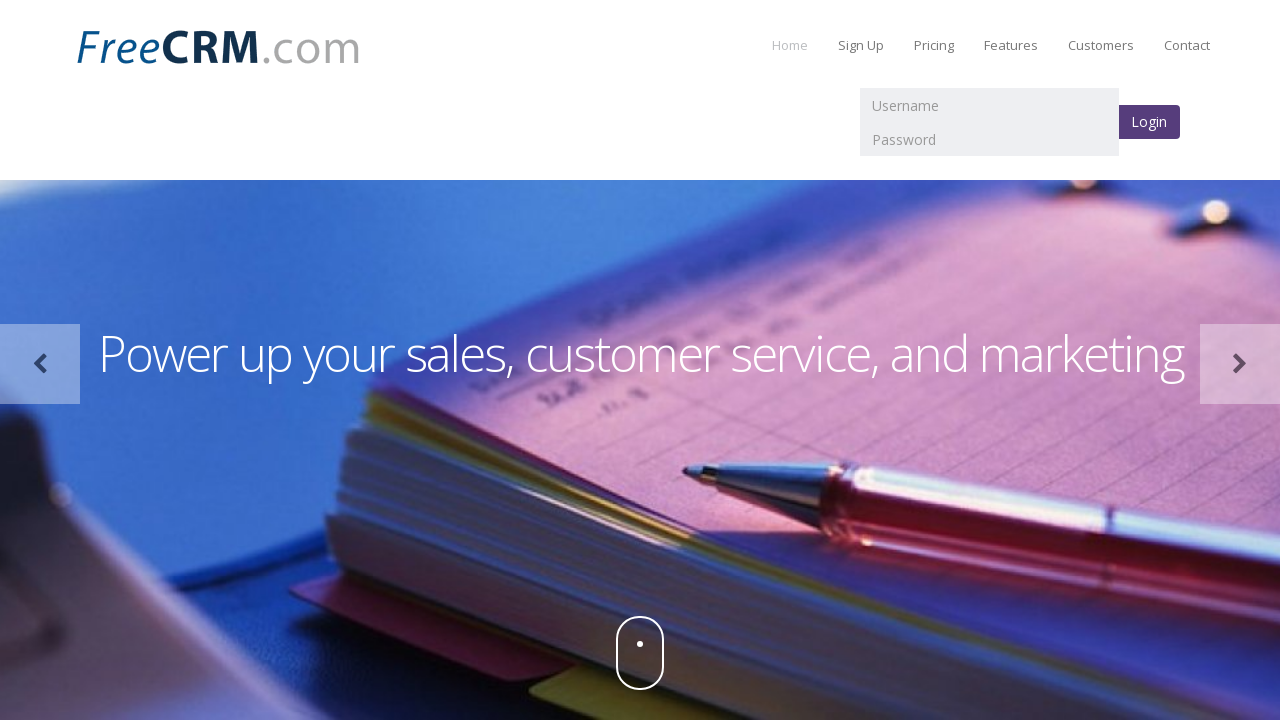

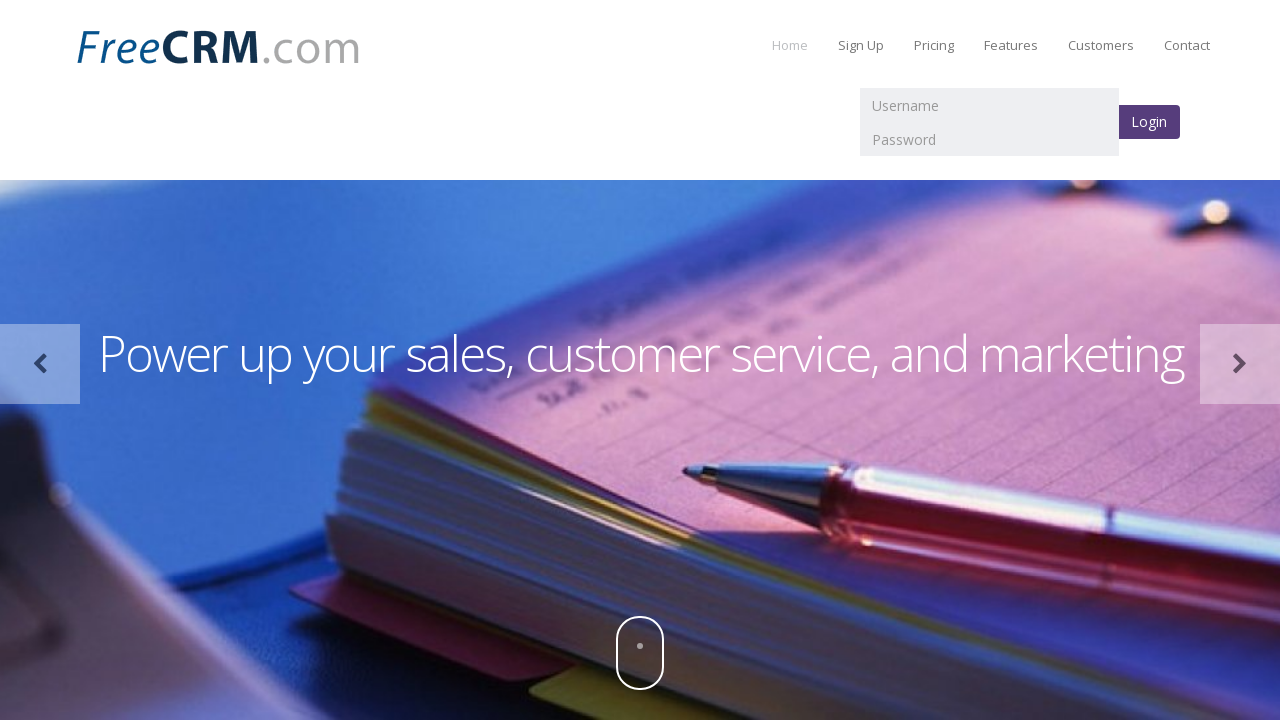